Navigates to the Dolarito.ar website (an Argentine dollar exchange rate site) and verifies the page loads successfully.

Starting URL: https://www.dolarito.ar/

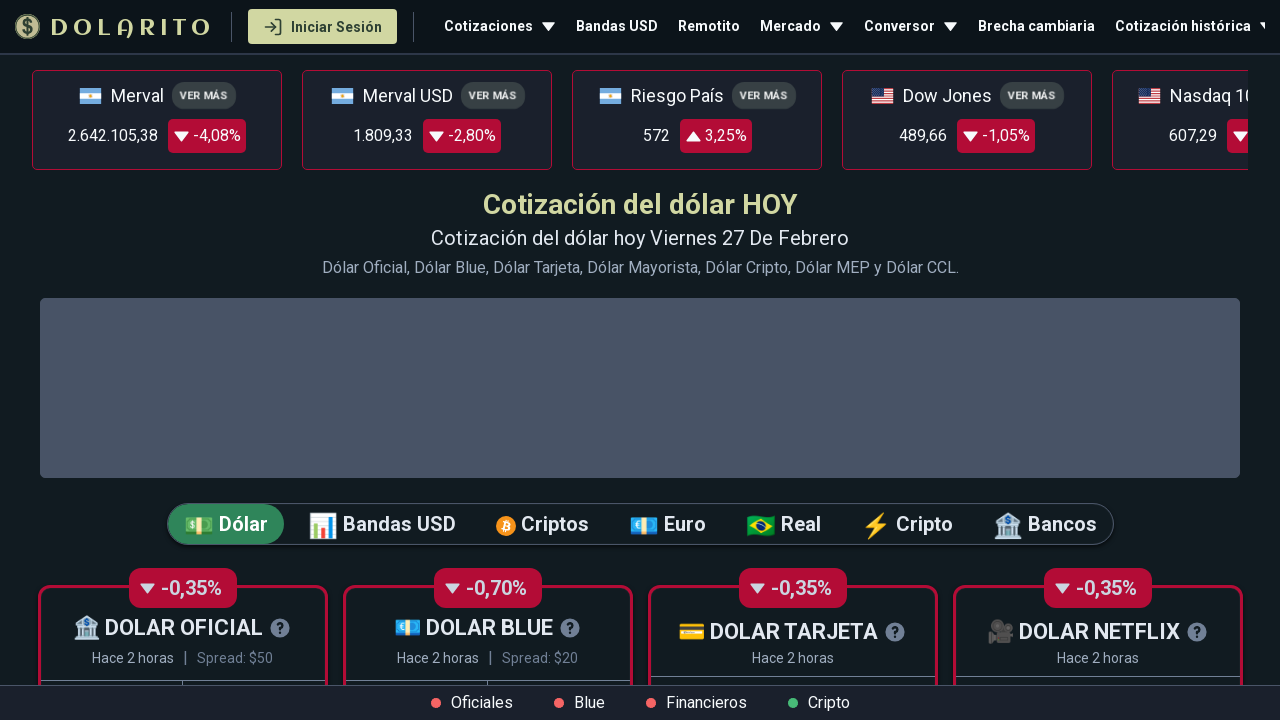

Navigated to https://www.dolarito.ar/ and waited for DOM to load
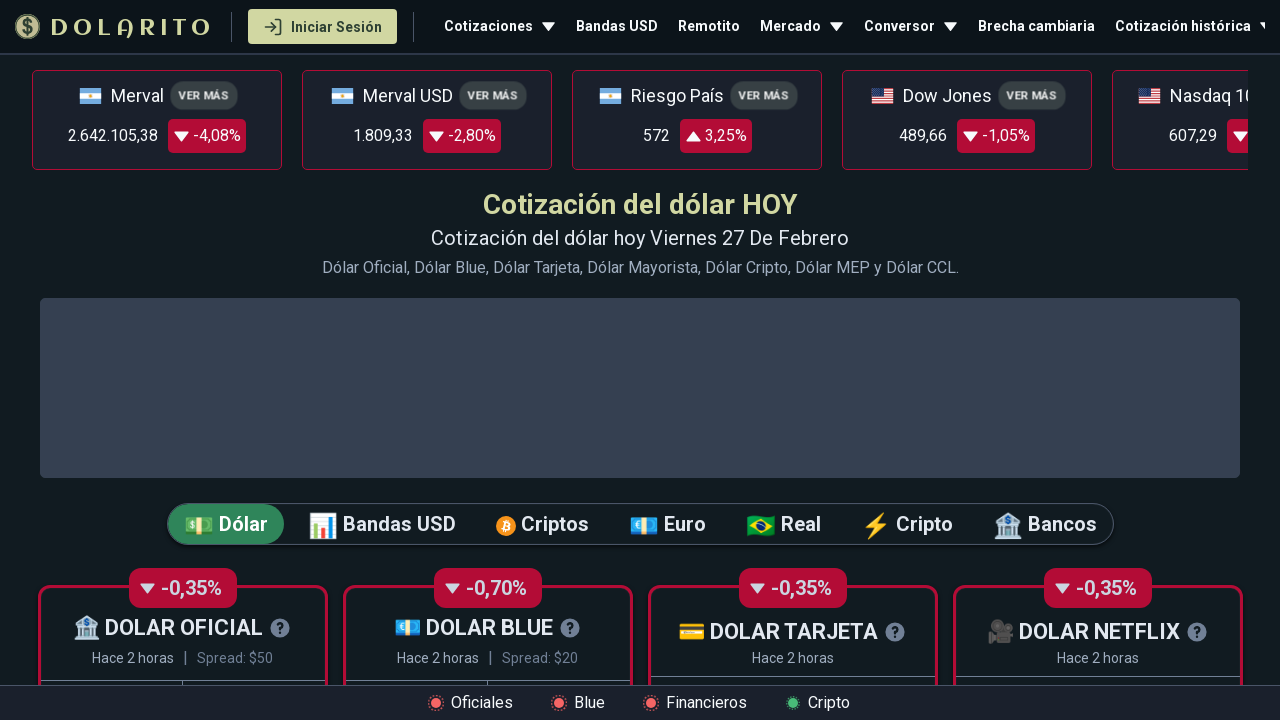

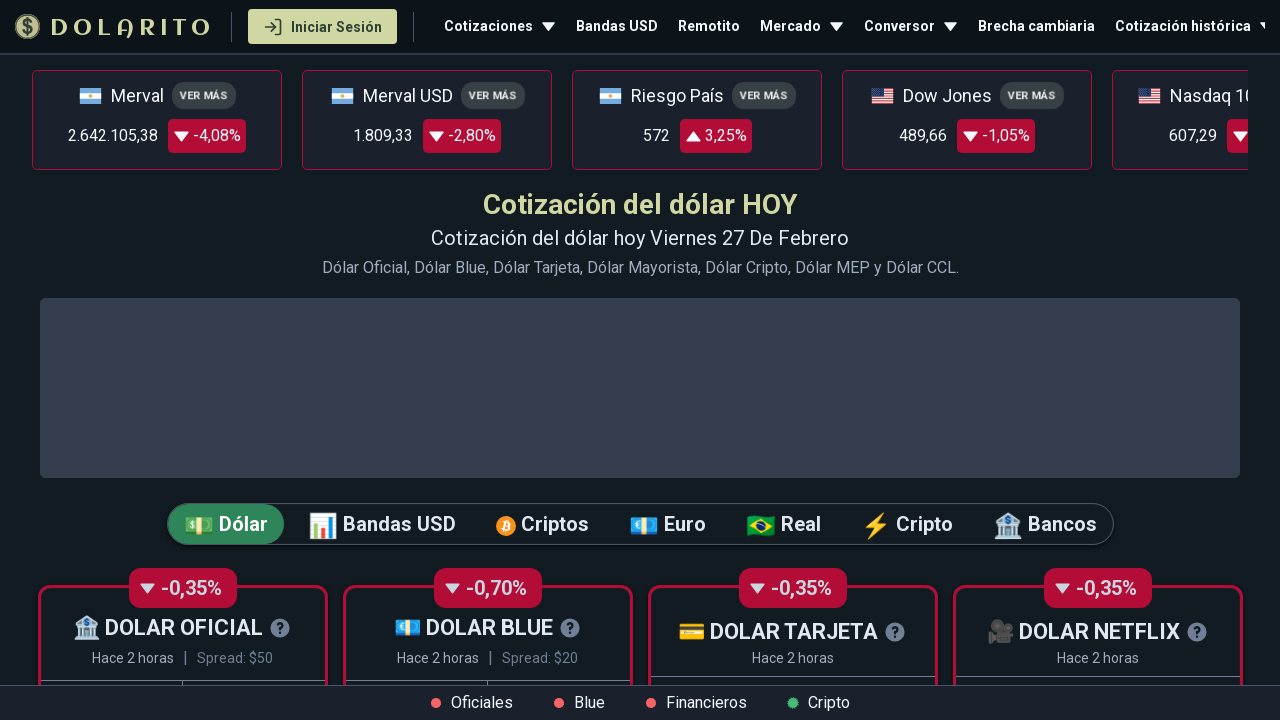